Tests that clicking Clear completed removes completed items from the list

Starting URL: https://demo.playwright.dev/todomvc

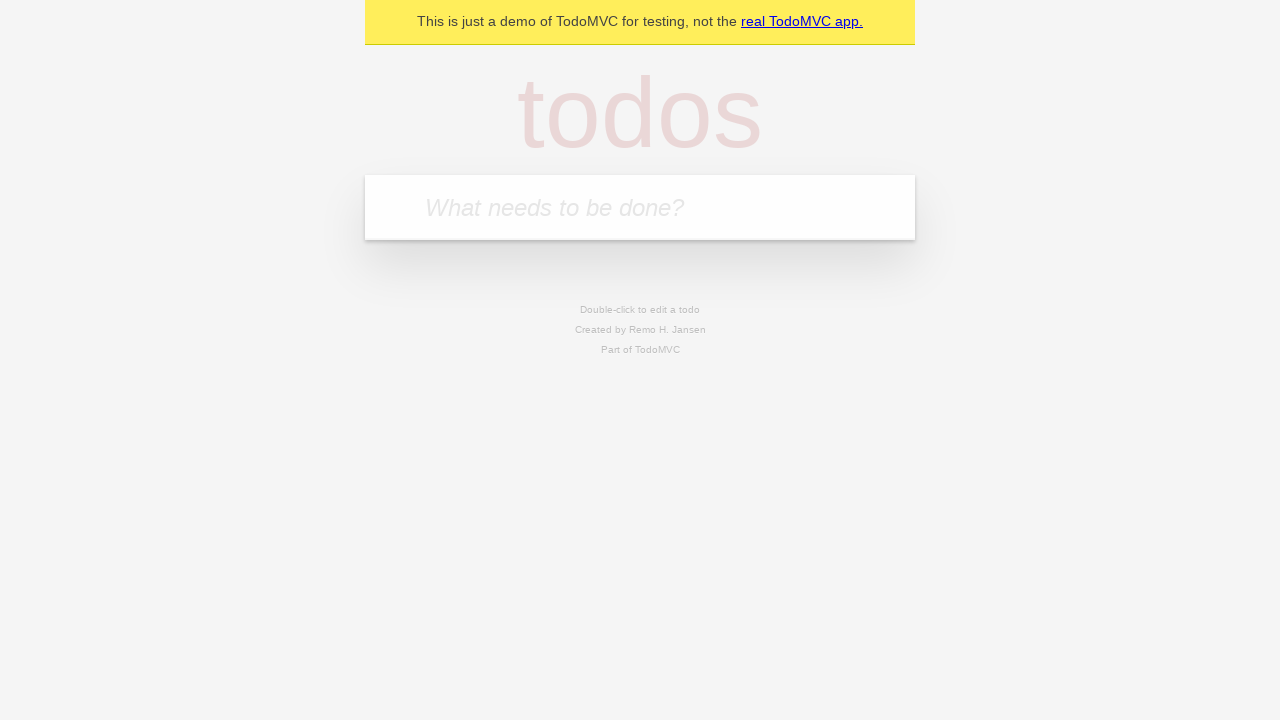

Filled todo input with 'buy some cheese' on internal:attr=[placeholder="What needs to be done?"i]
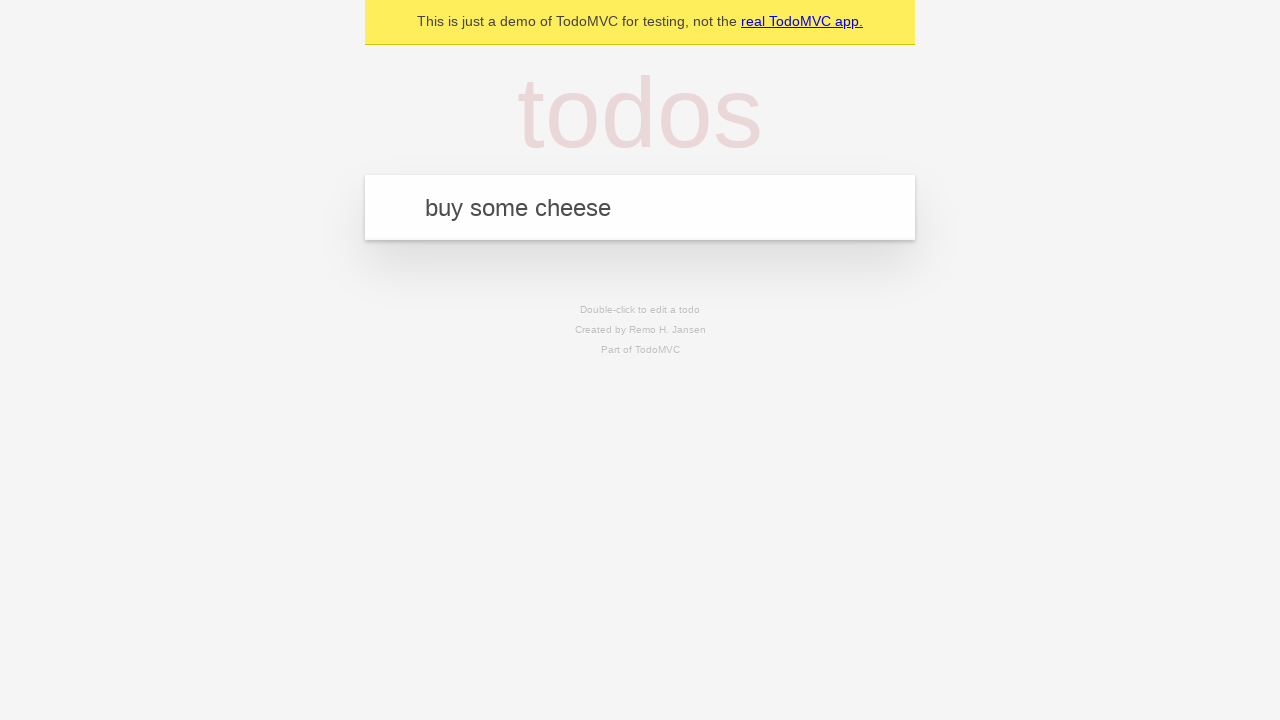

Pressed Enter to create todo 'buy some cheese' on internal:attr=[placeholder="What needs to be done?"i]
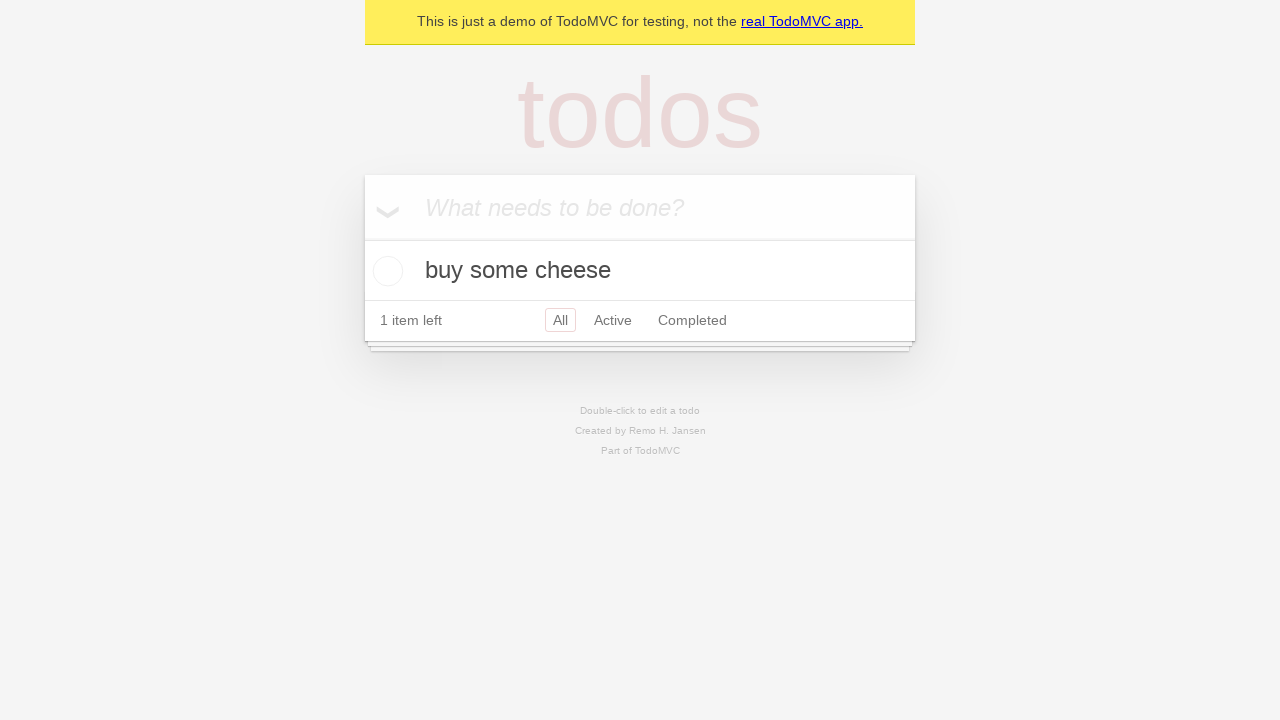

Filled todo input with 'feed the cat' on internal:attr=[placeholder="What needs to be done?"i]
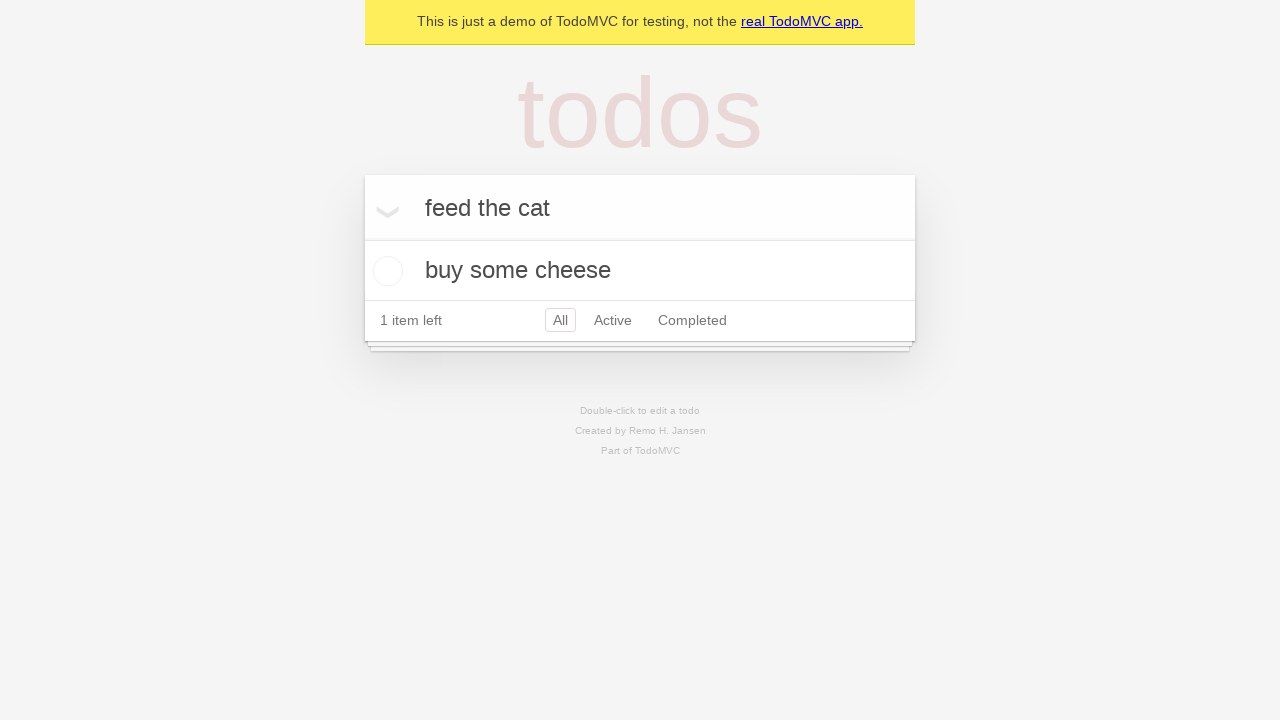

Pressed Enter to create todo 'feed the cat' on internal:attr=[placeholder="What needs to be done?"i]
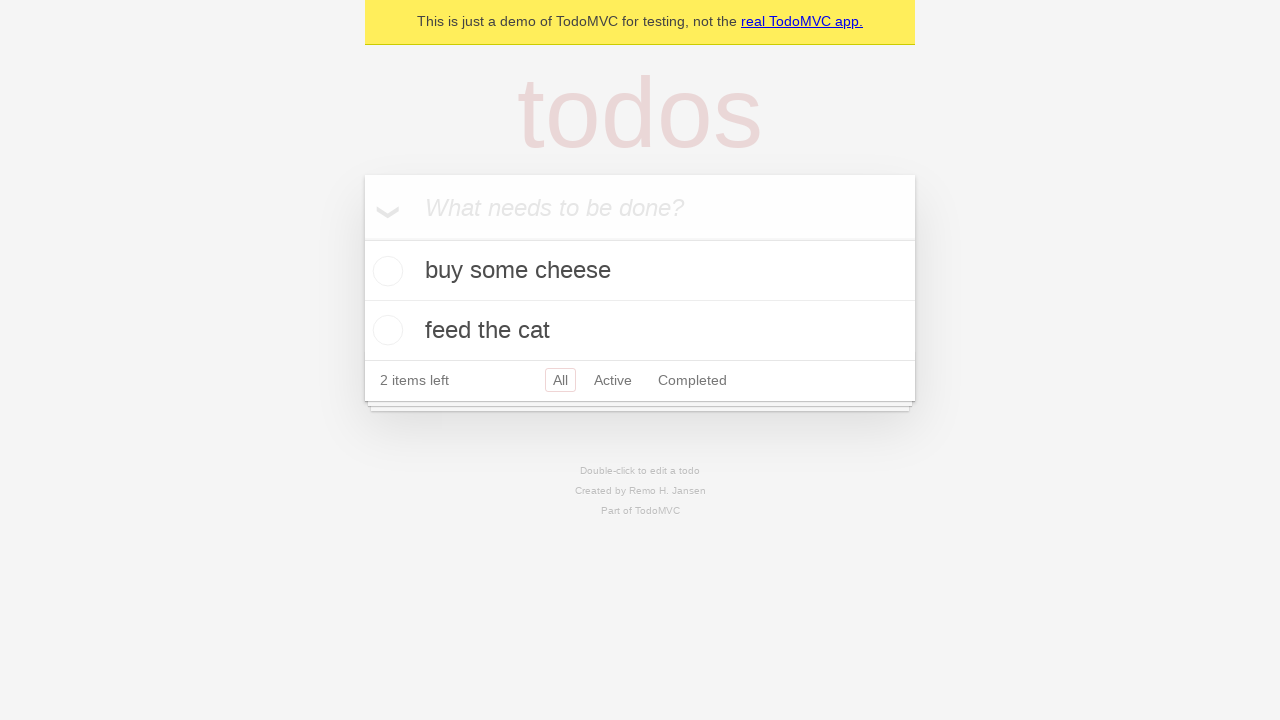

Filled todo input with 'book a doctors appointment' on internal:attr=[placeholder="What needs to be done?"i]
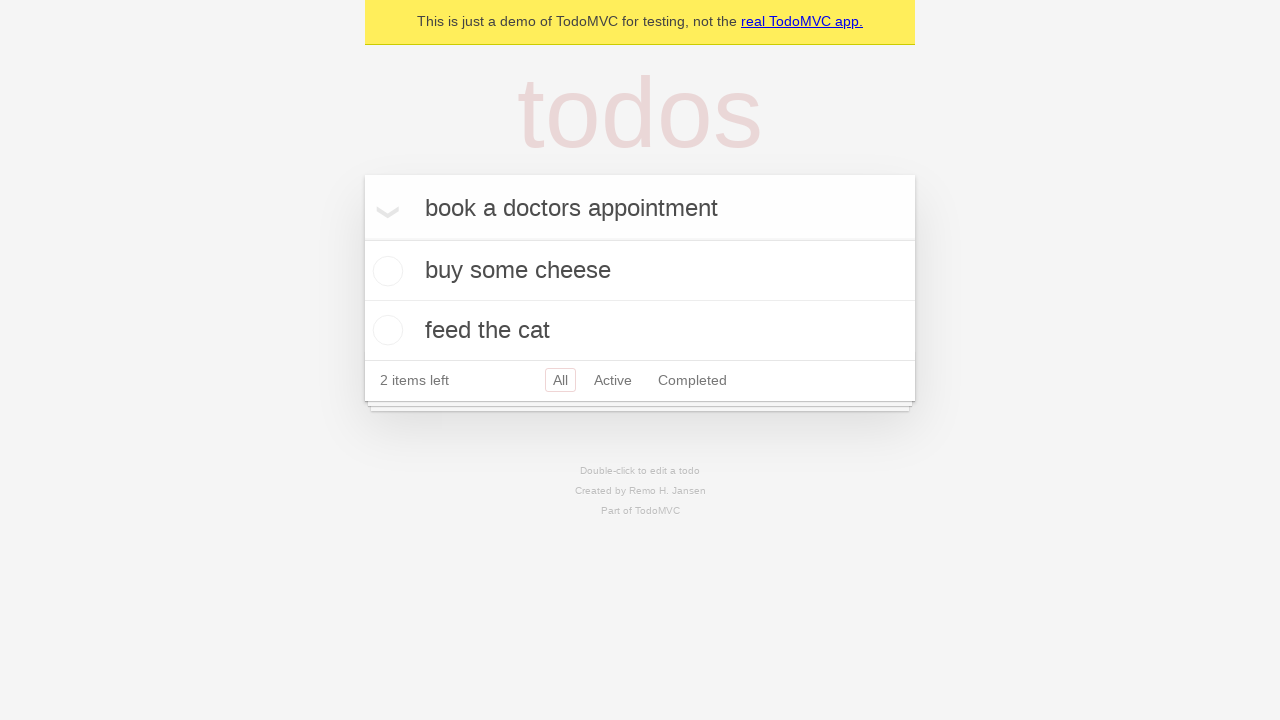

Pressed Enter to create todo 'book a doctors appointment' on internal:attr=[placeholder="What needs to be done?"i]
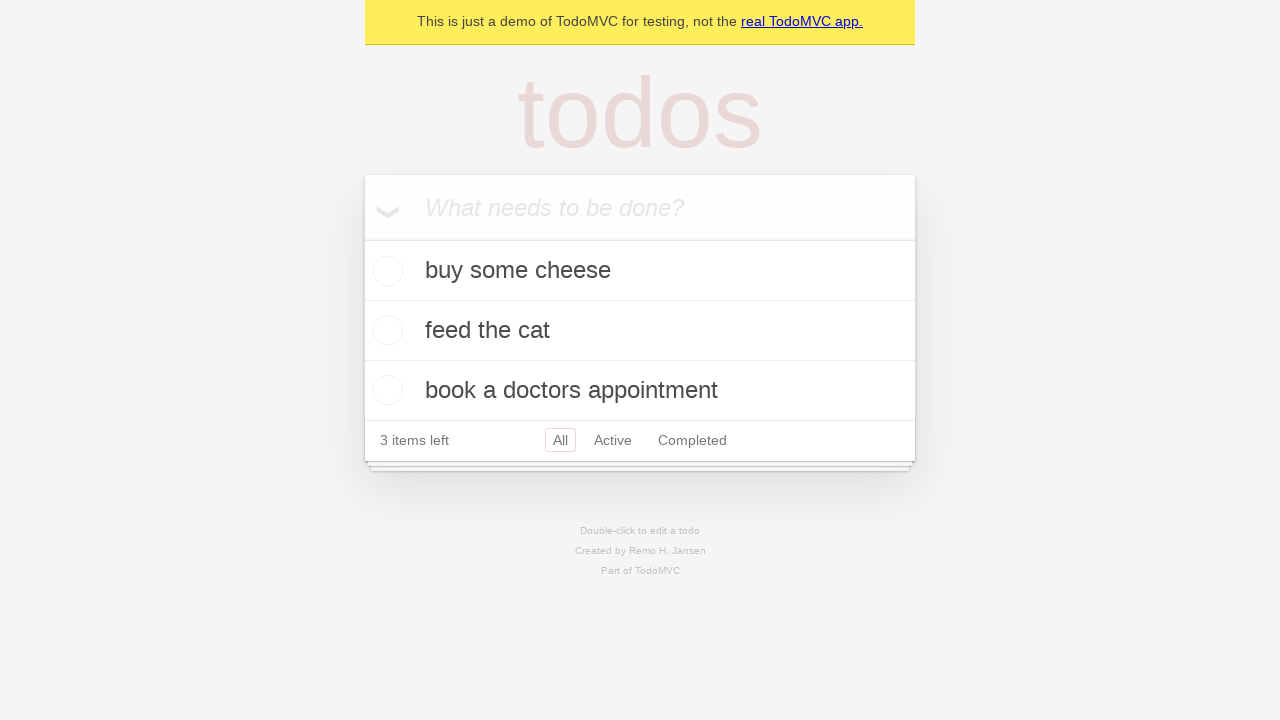

Retrieved all todo items from the list
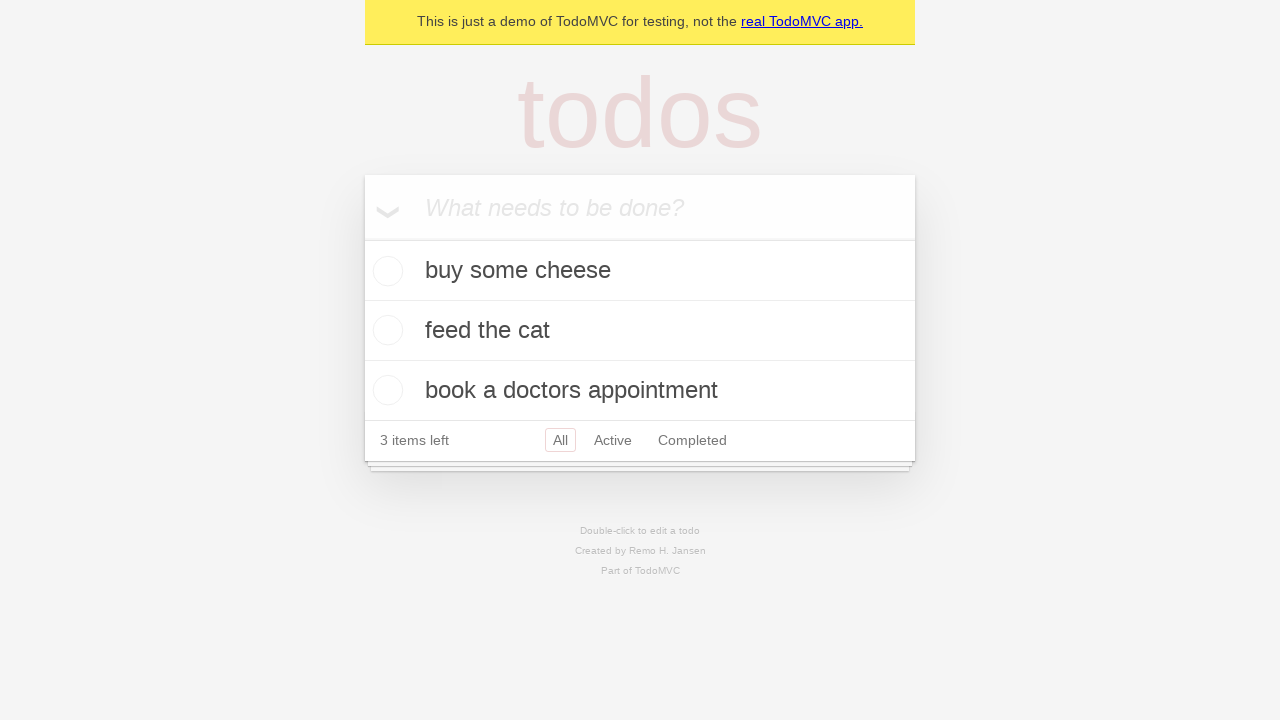

Checked the second todo item as completed at (385, 330) on internal:testid=[data-testid="todo-item"s] >> nth=1 >> internal:role=checkbox
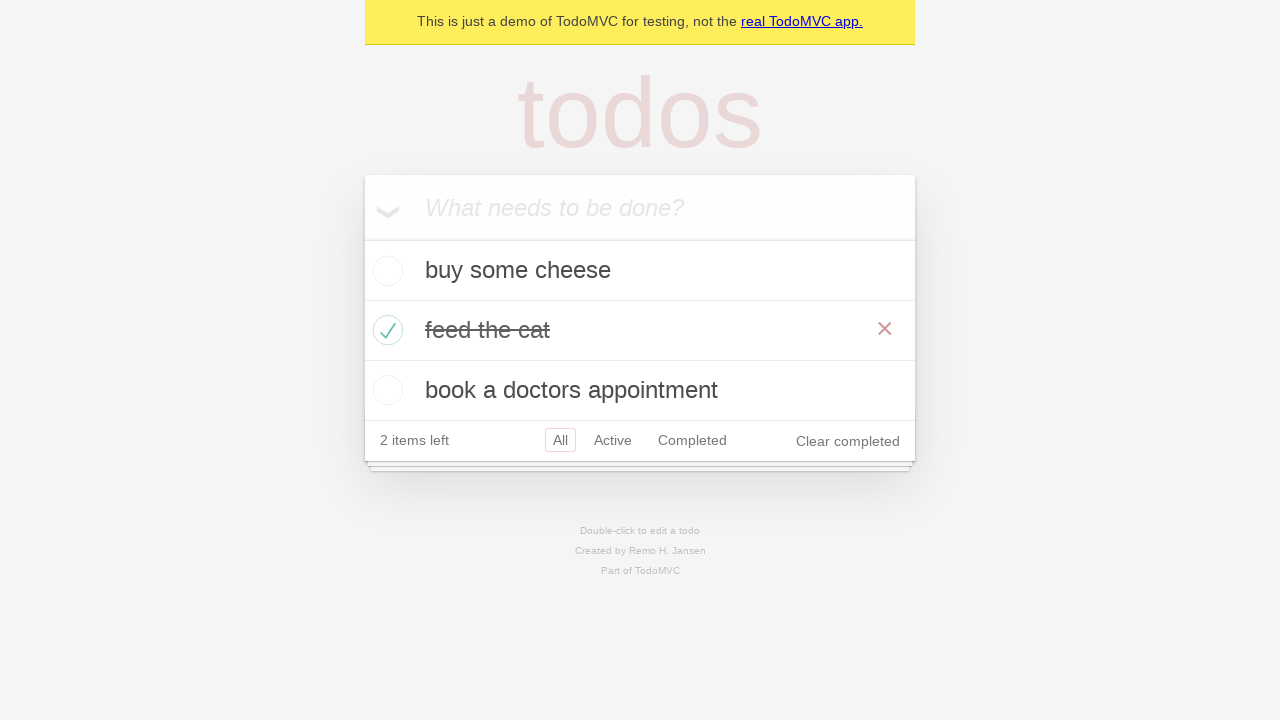

Clicked 'Clear completed' button to remove completed items at (848, 441) on internal:role=button[name="Clear completed"i]
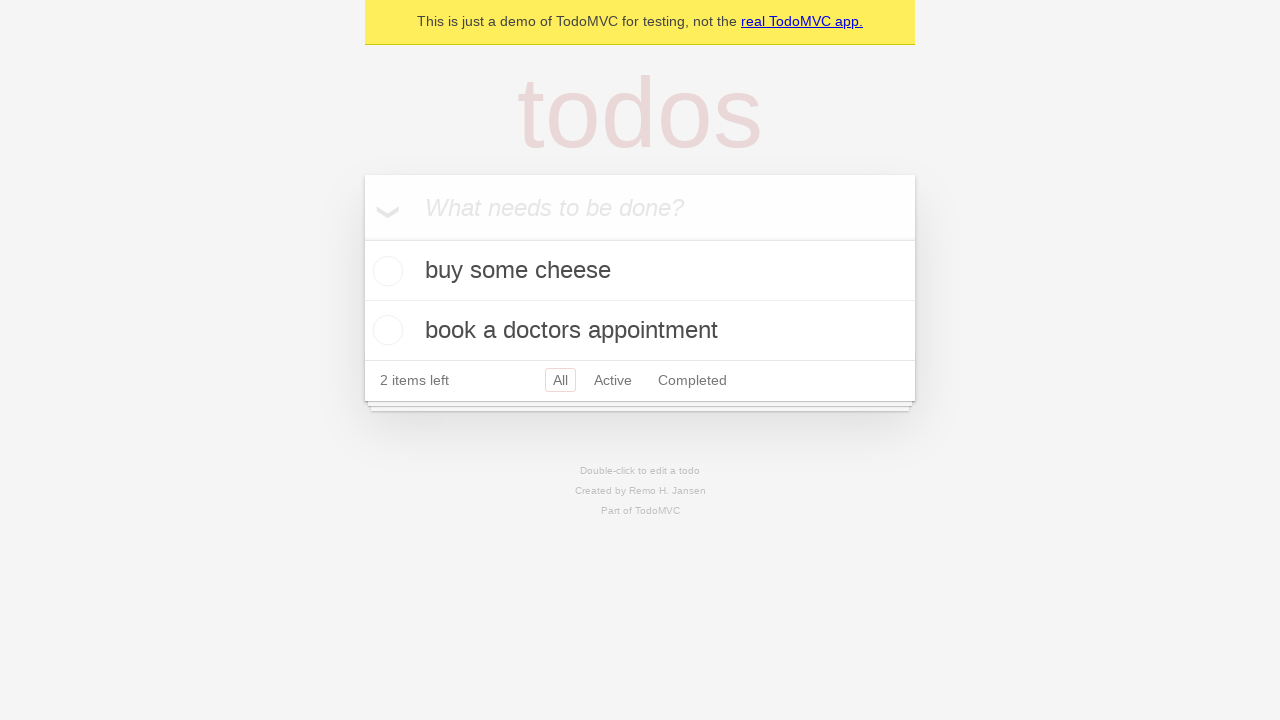

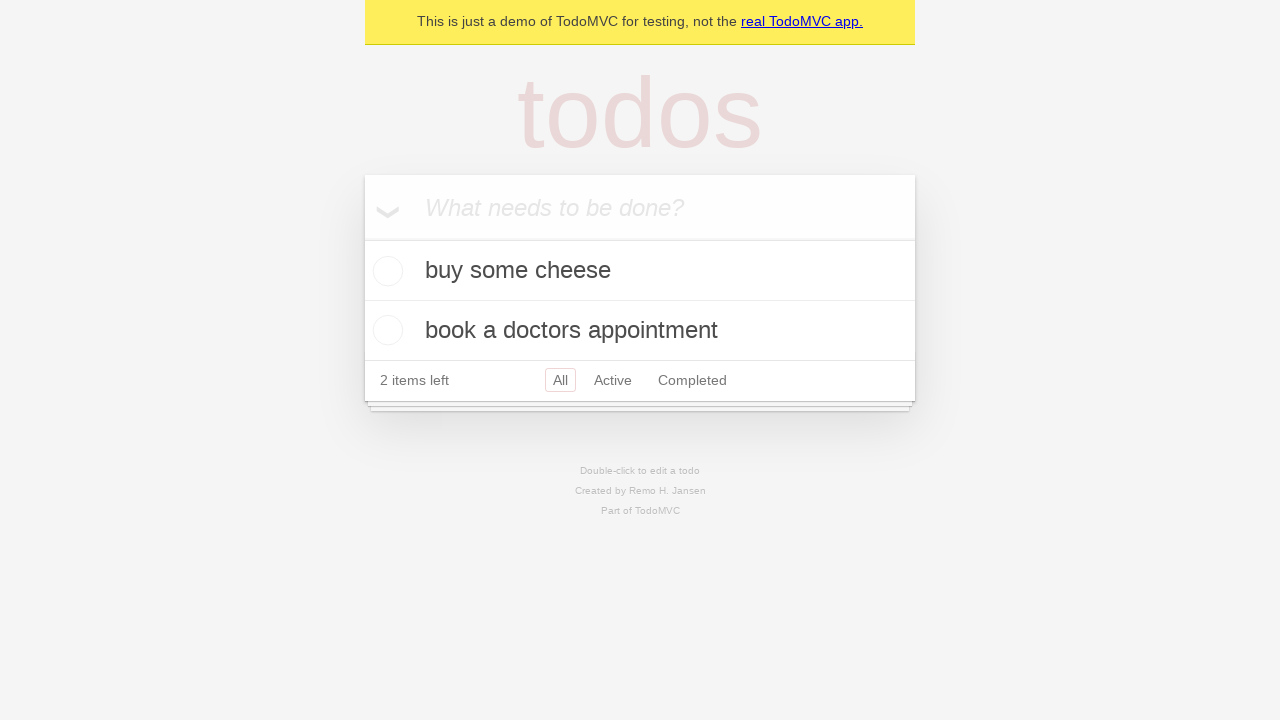